Tests that all floating menu items remain visible when scrolling to the bottom of the page

Starting URL: https://the-internet.herokuapp.com

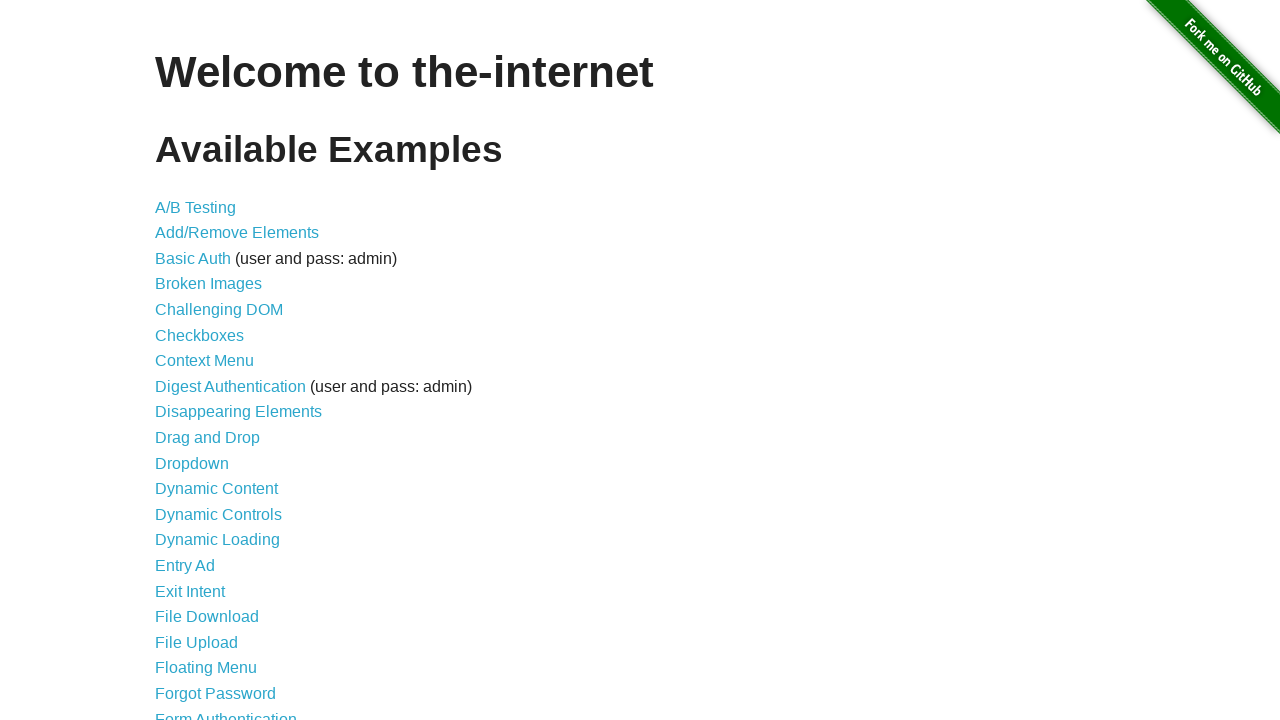

Clicked on Floating Menu link at (206, 668) on internal:role=link[name="Floating Menu"i]
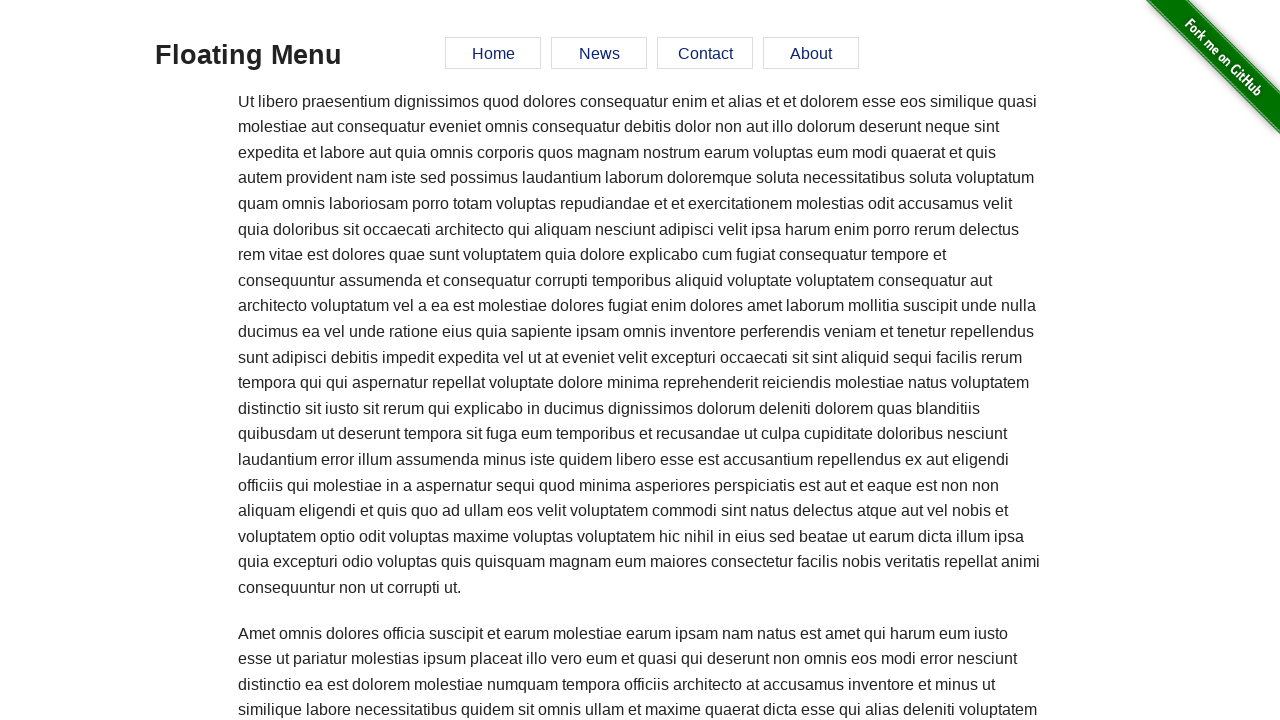

Waited 1500ms for page to stabilize
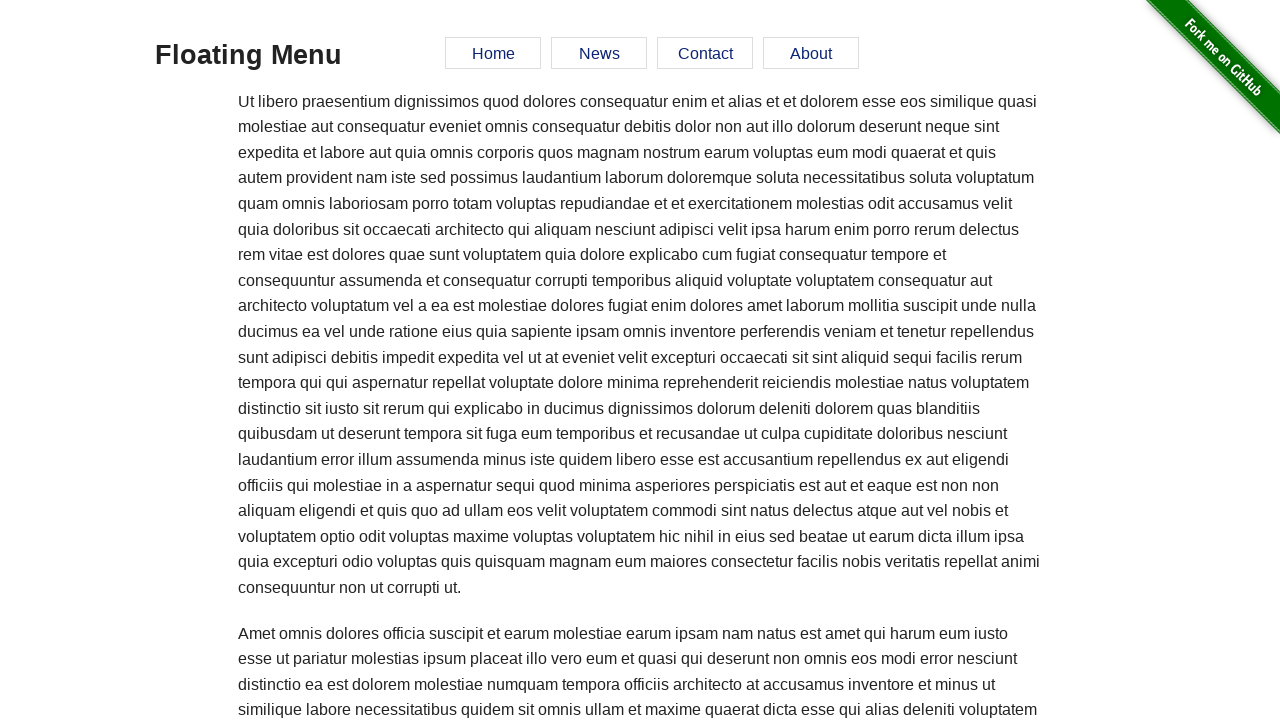

Scrolled to page footer
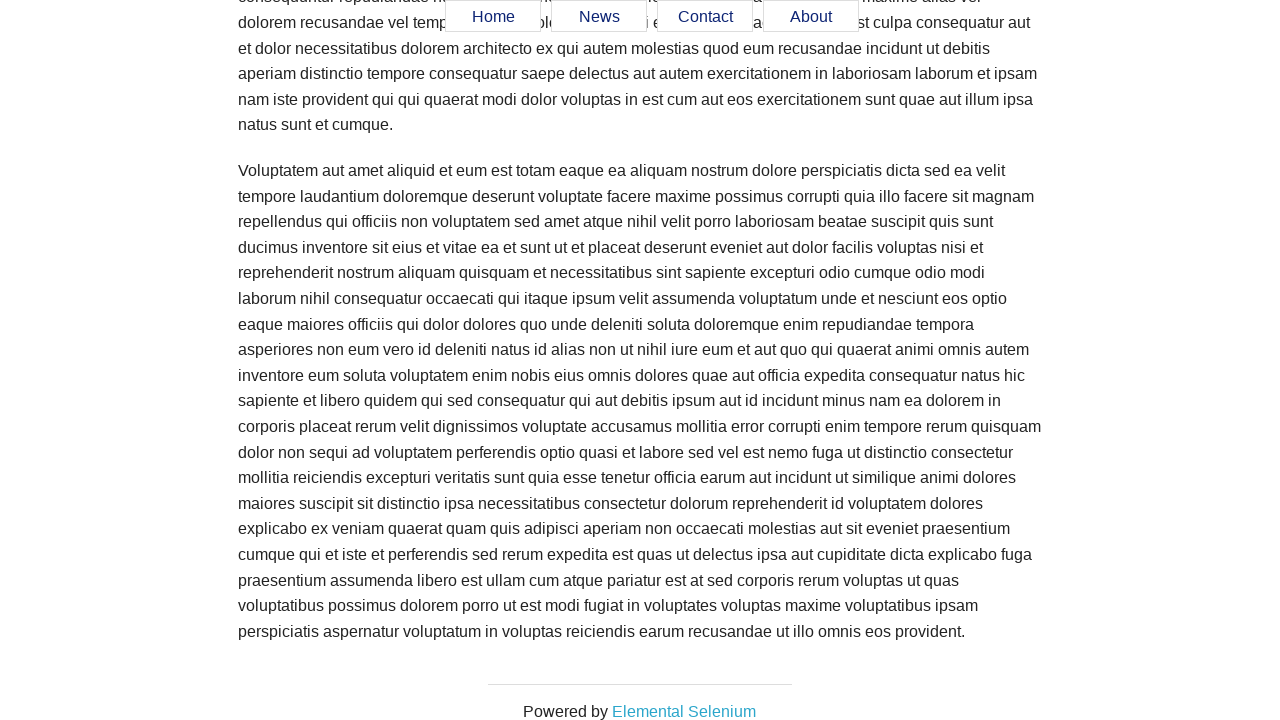

Verified 'Home' floating menu item is visible
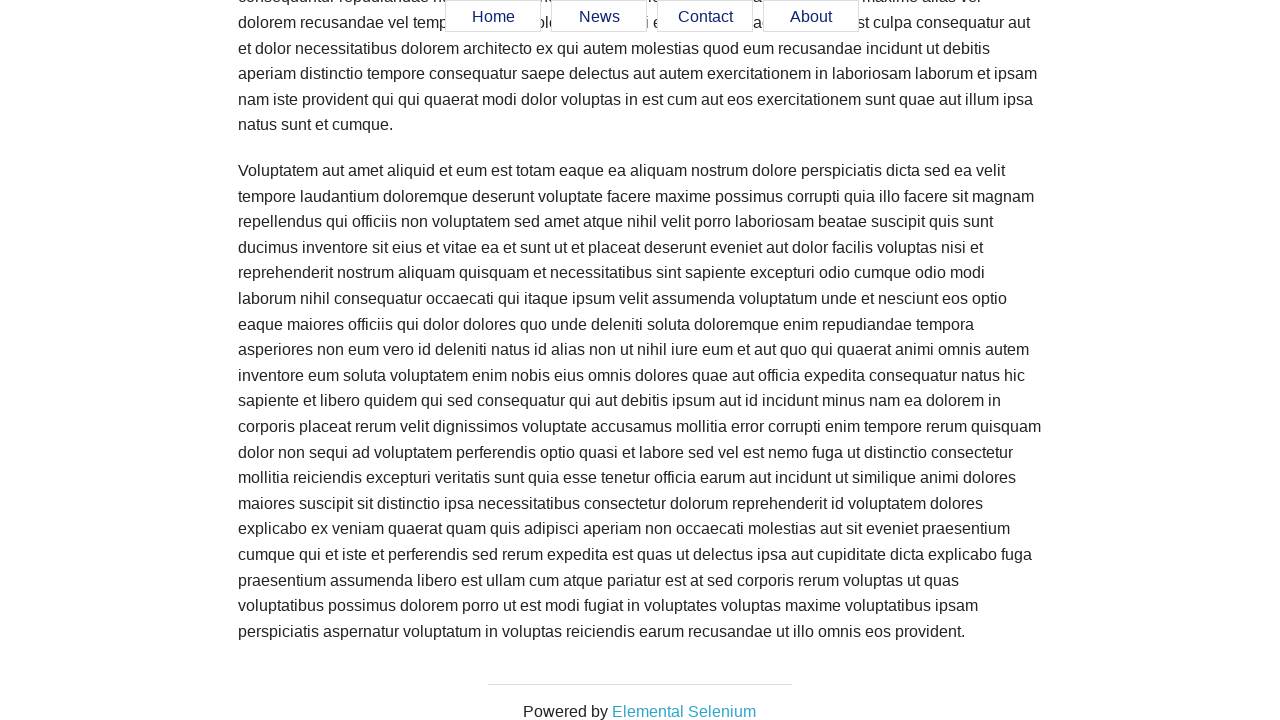

Verified 'News' floating menu item is visible
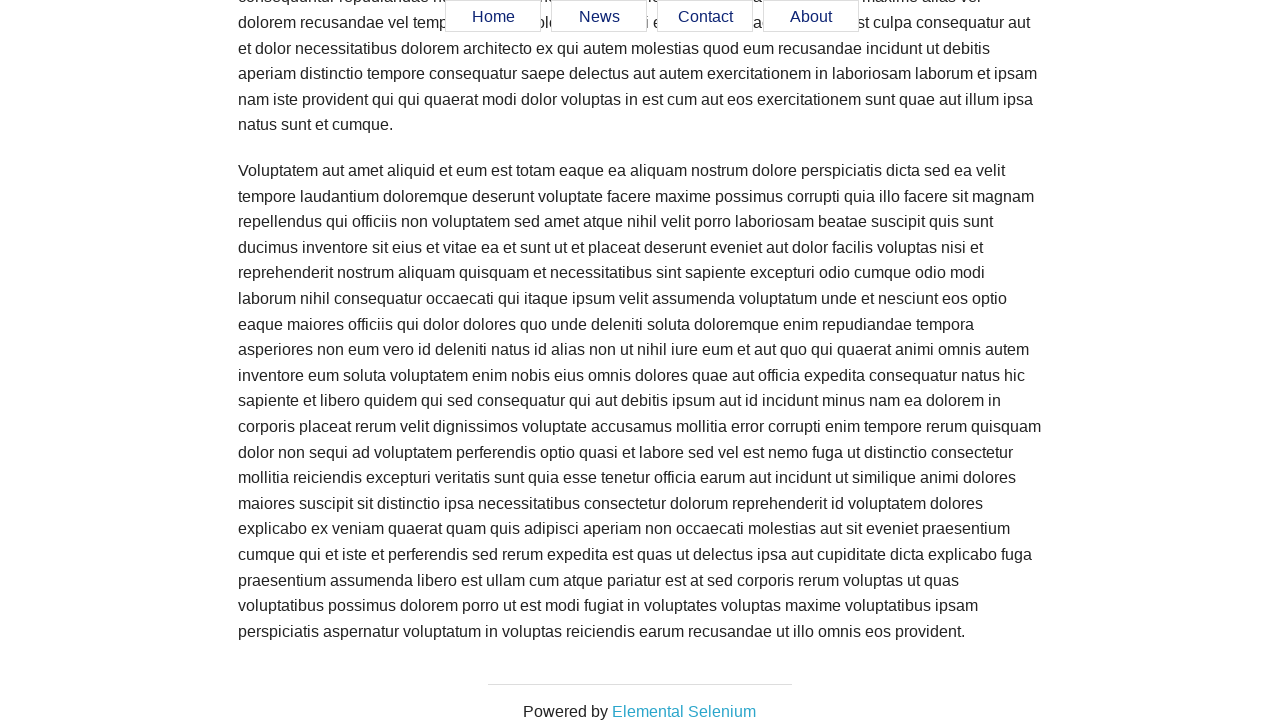

Verified 'Contact' floating menu item is visible
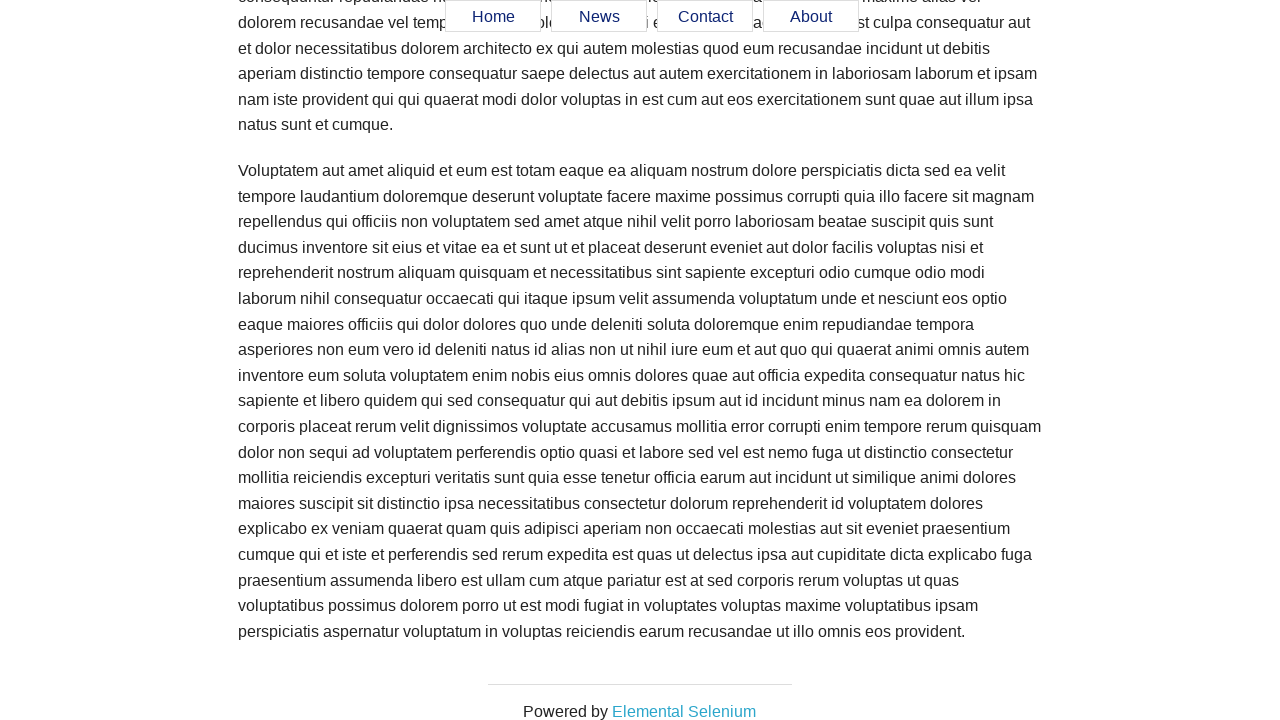

Verified 'About' floating menu item is visible
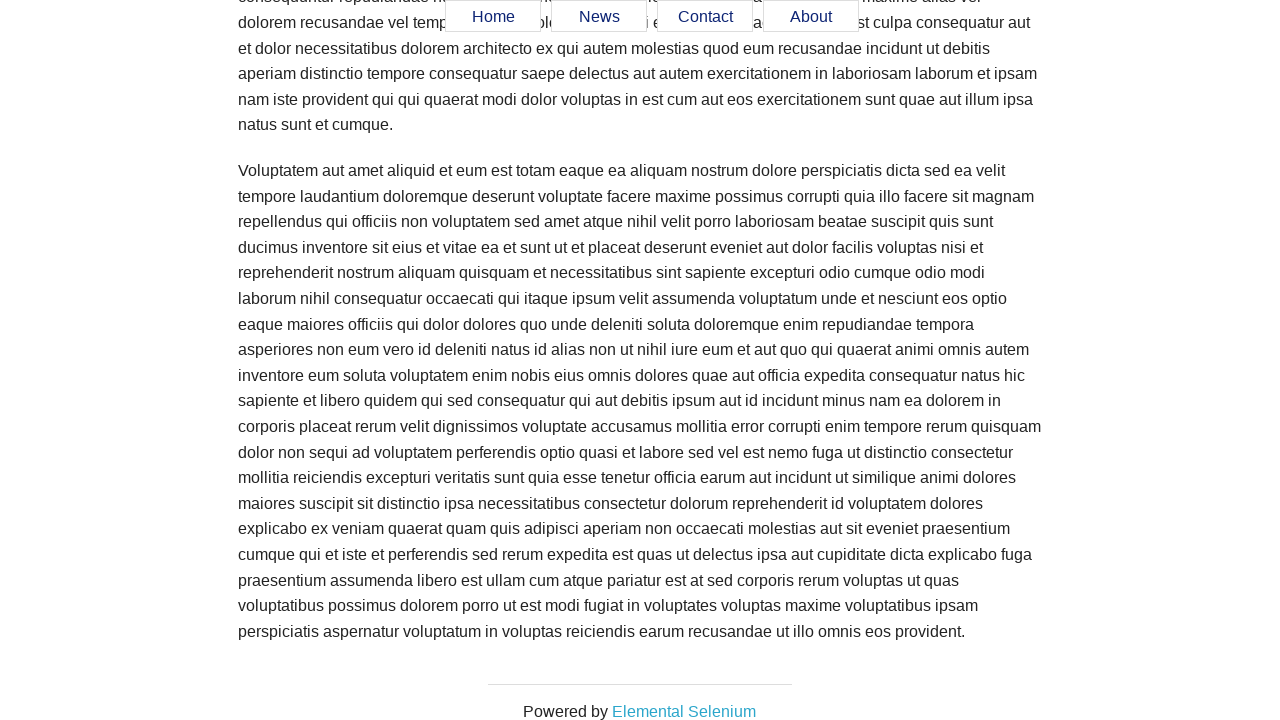

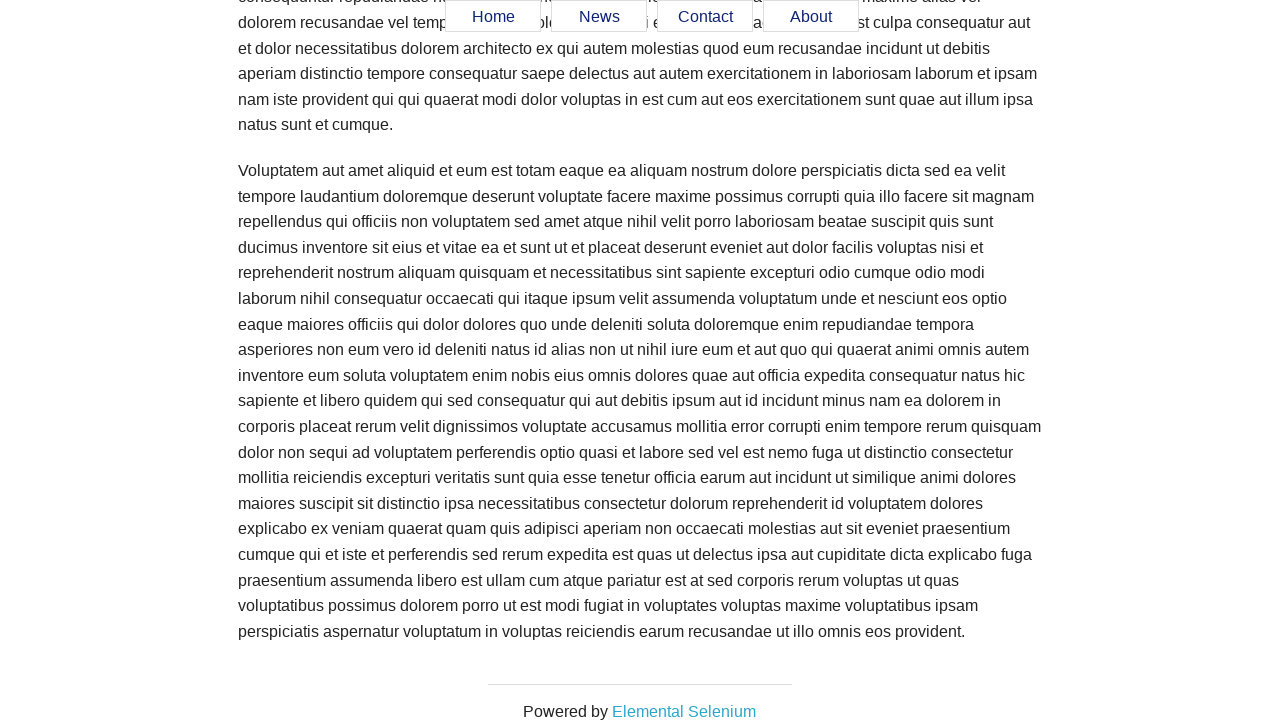